Tests opening a new window using the Open Window button

Starting URL: https://rahulshettyacademy.com/AutomationPractice/

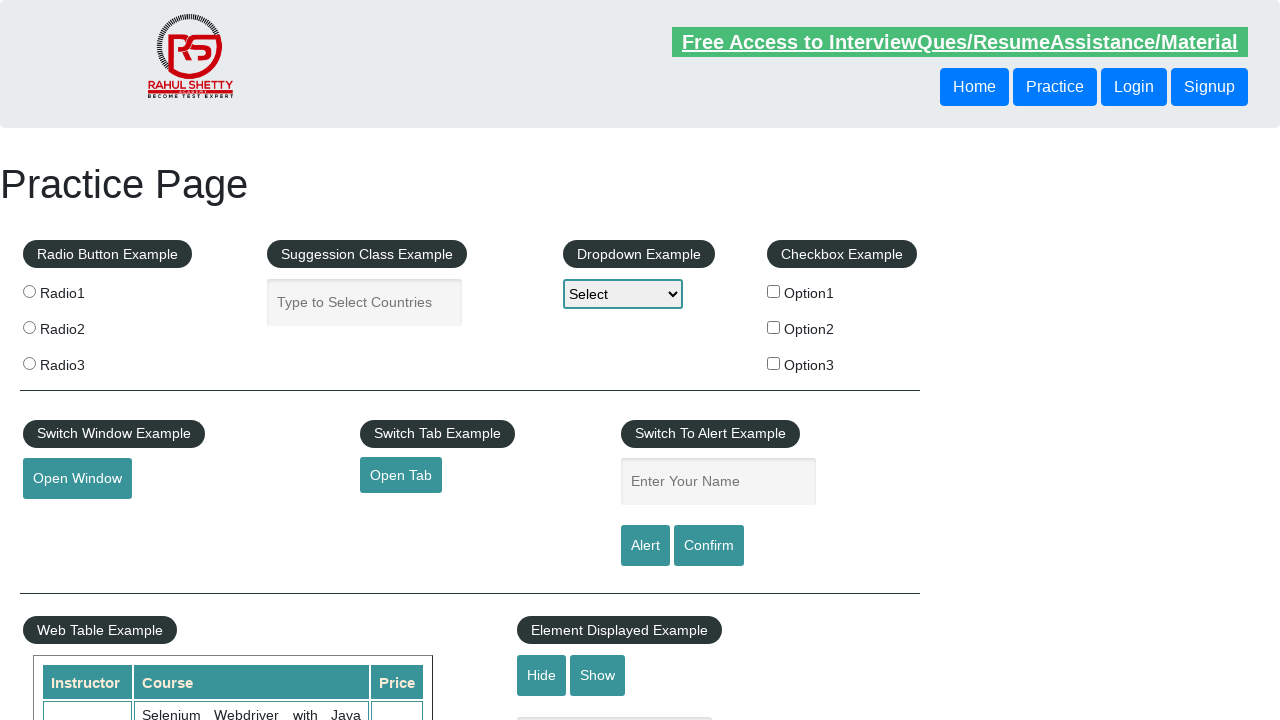

Clicked Open Window button to open a new window at (77, 479) on #openwindow
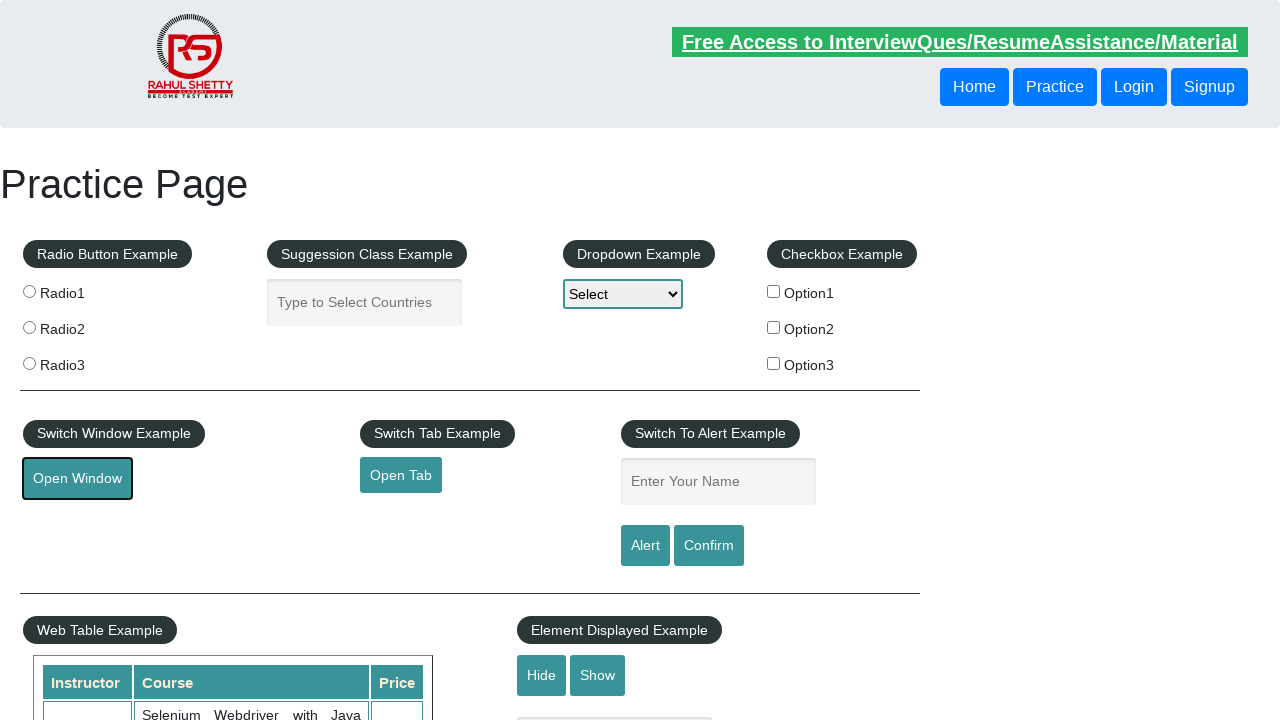

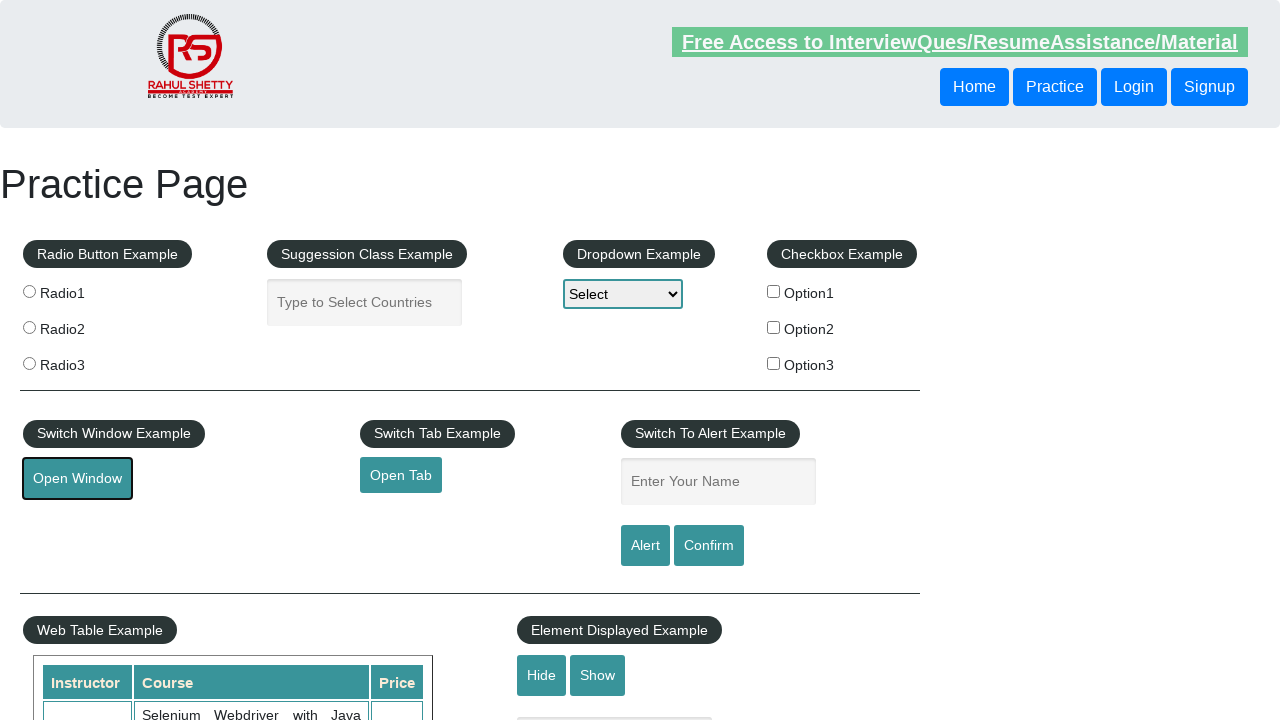